Tests a basic web form by entering text into a text field and clicking the submit button, then verifying a success message appears.

Starting URL: https://www.selenium.dev/selenium/web/web-form.html

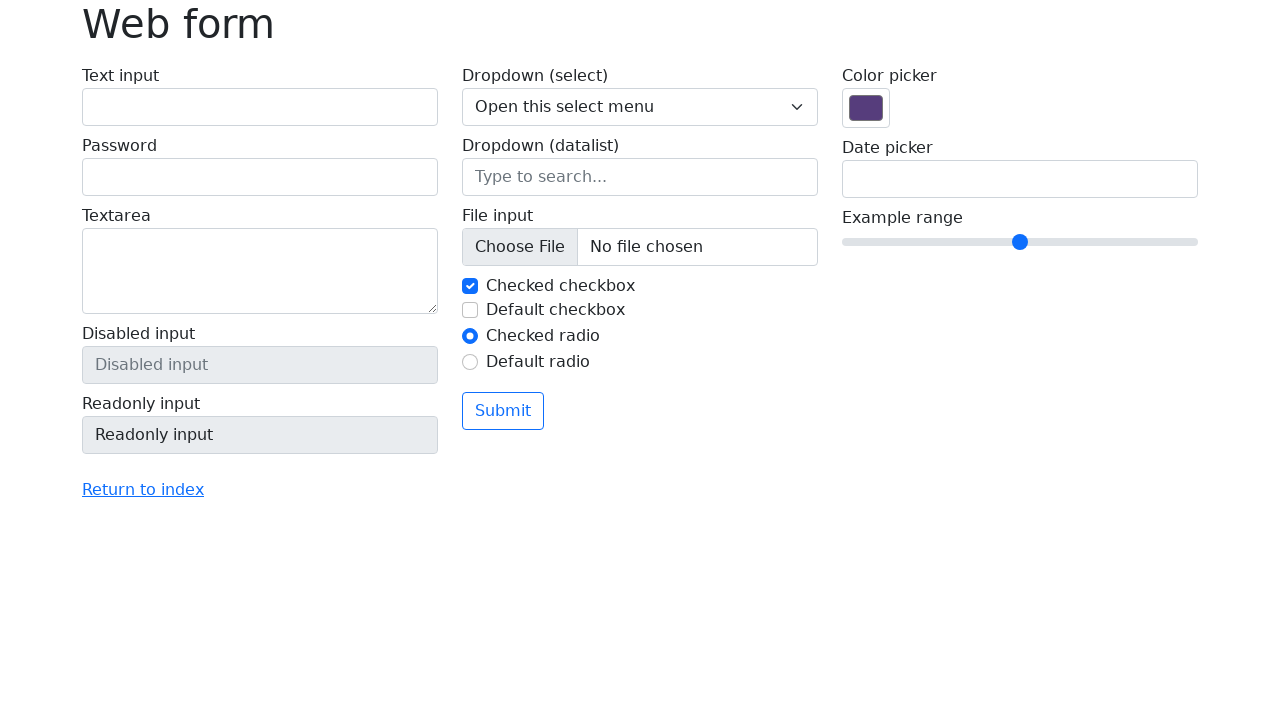

Filled text input field with 'Selenium' on input[name='my-text']
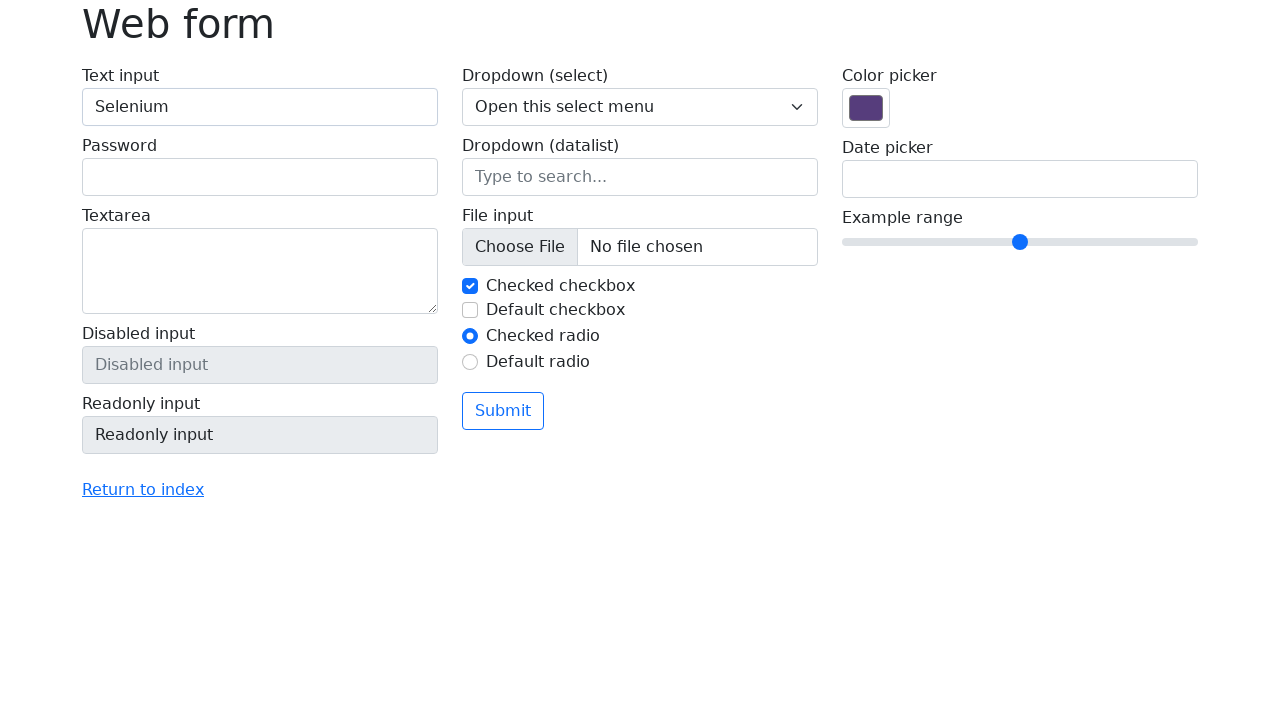

Clicked submit button at (503, 411) on button
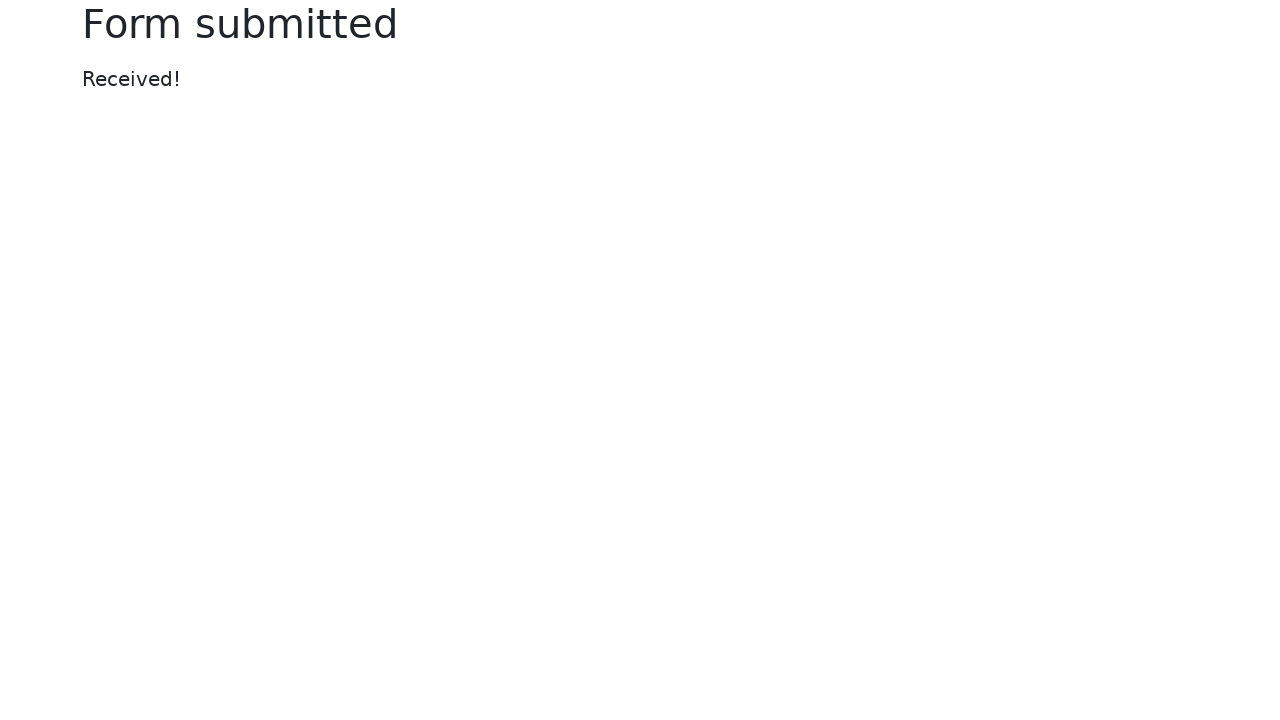

Success message appeared on the page
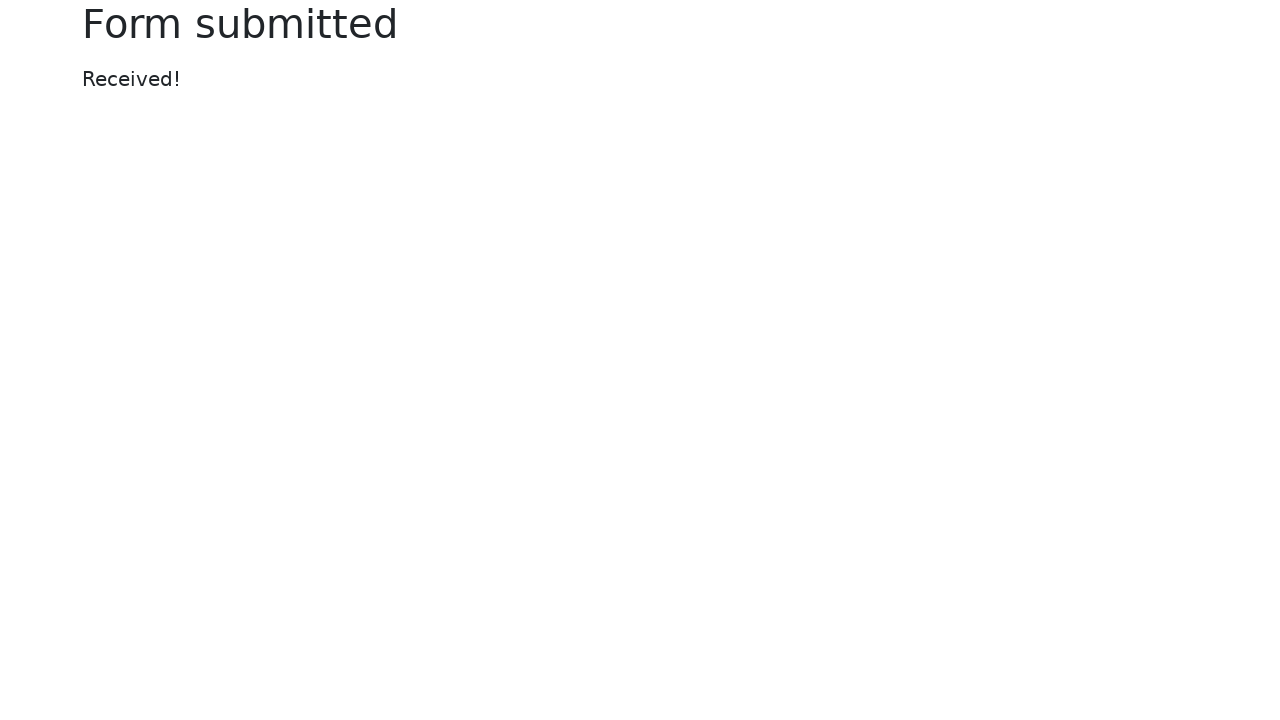

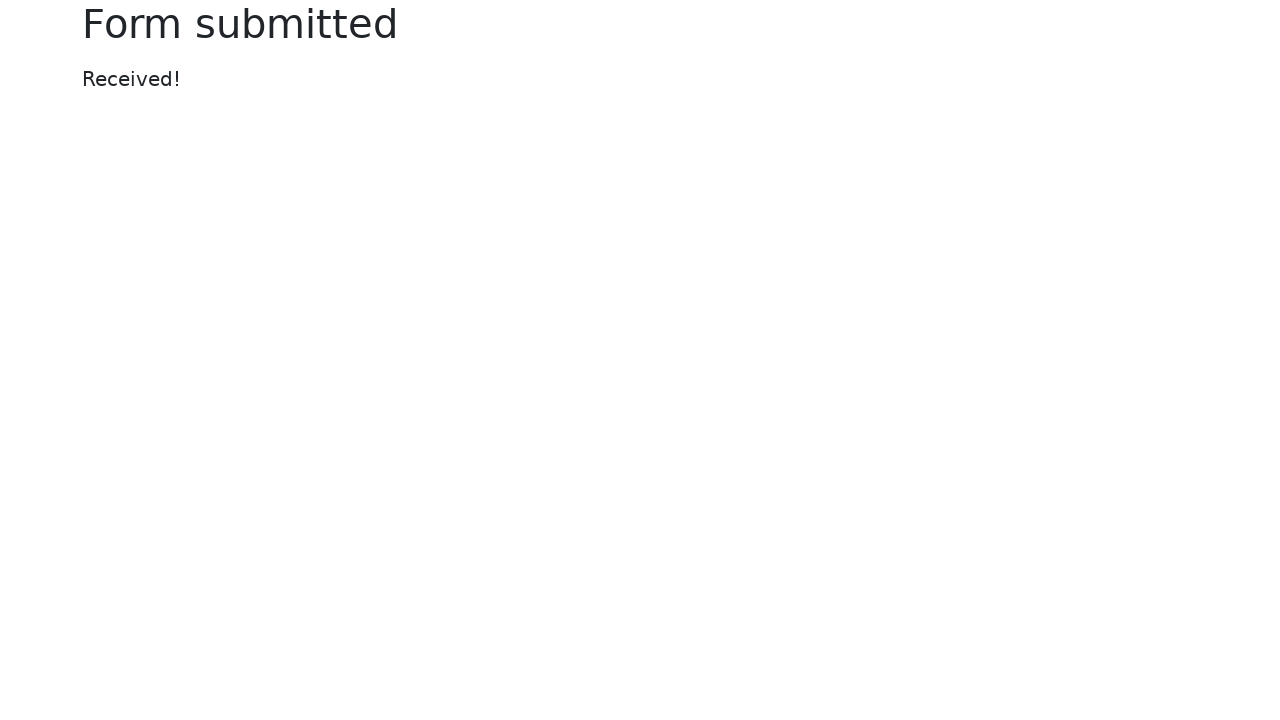